Tests dynamic loading by clicking a start button and waiting for the "Hello World!" text to become visible

Starting URL: https://automationfc.github.io/dynamic-loading/

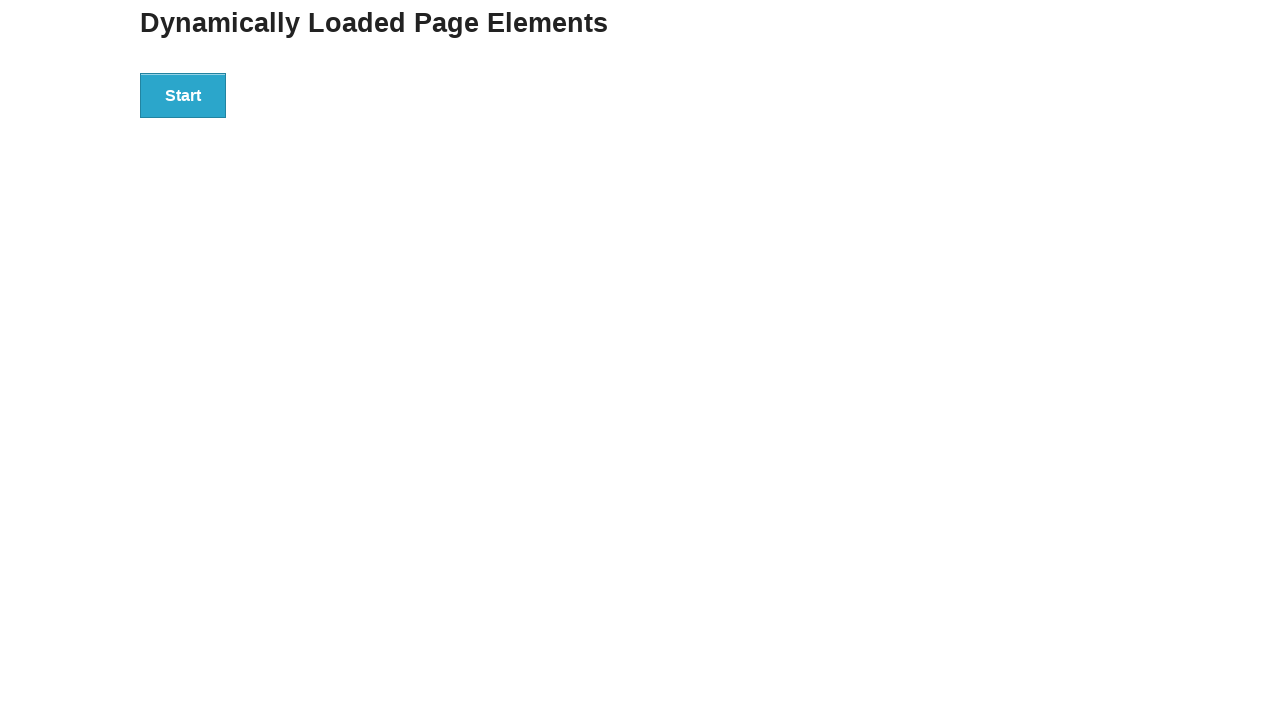

Navigated to dynamic loading test page
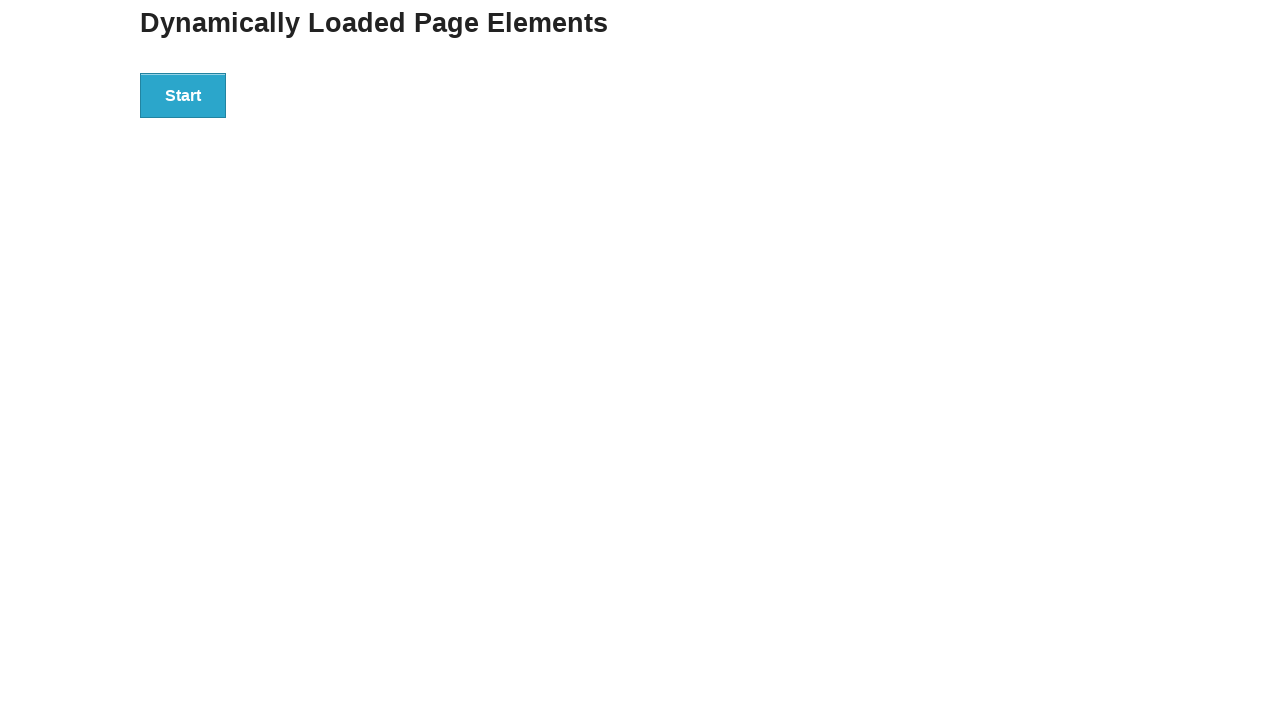

Clicked the start button to initiate dynamic loading at (183, 95) on div#start > button
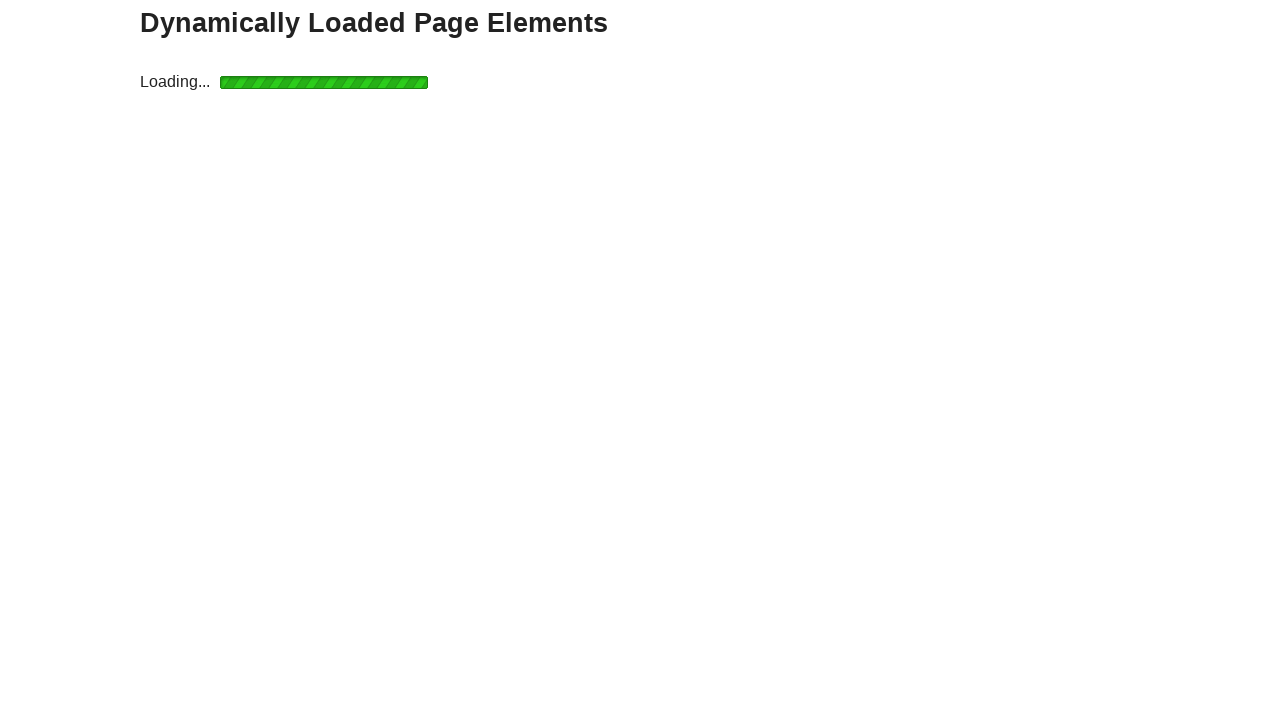

Waited for 'Hello World!' text to become visible
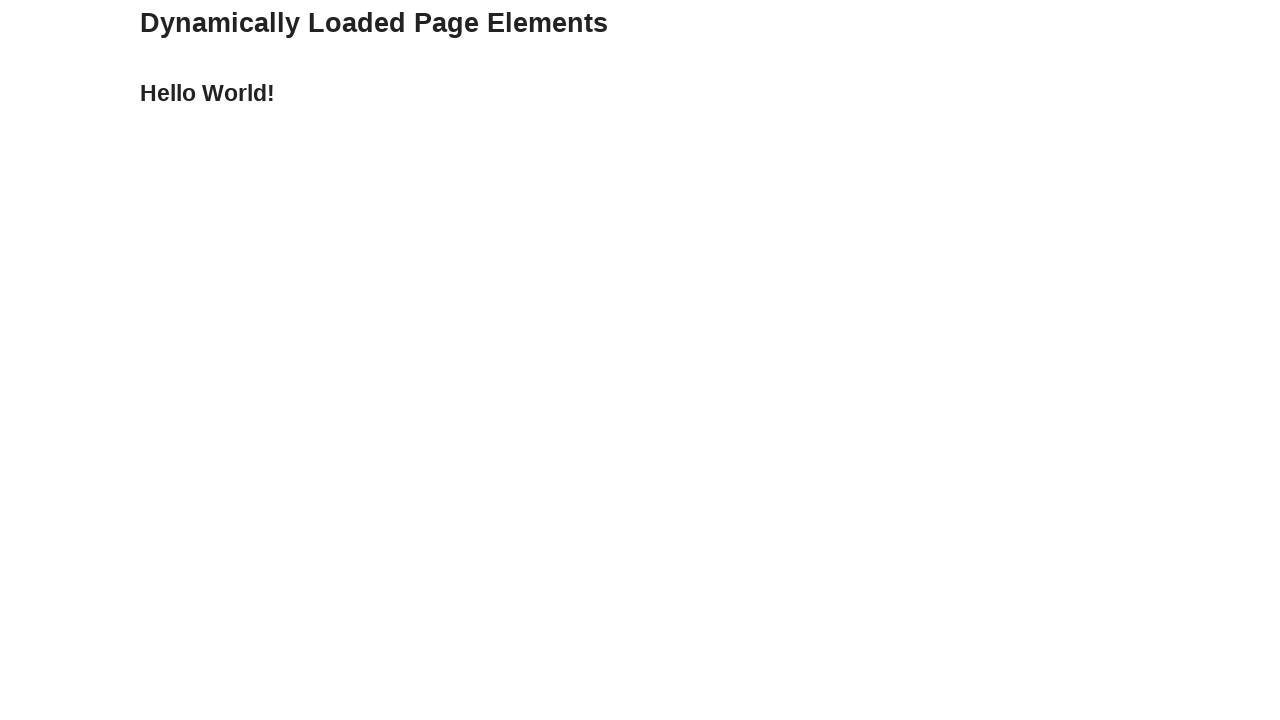

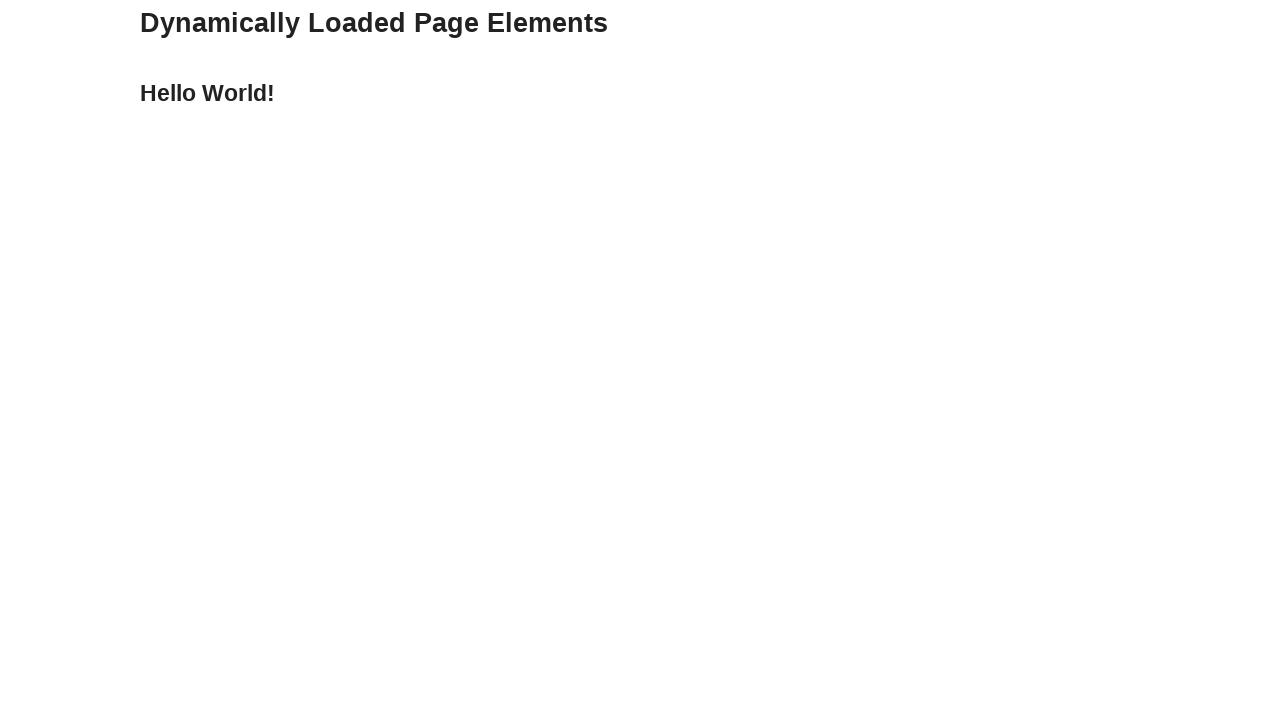